Tests AJAX form functionality by selecting an option from a dropdown, waiting for dynamic content to load, and submitting the form

Starting URL: https://testpages.eviltester.com/styled/basic-ajax-test.html

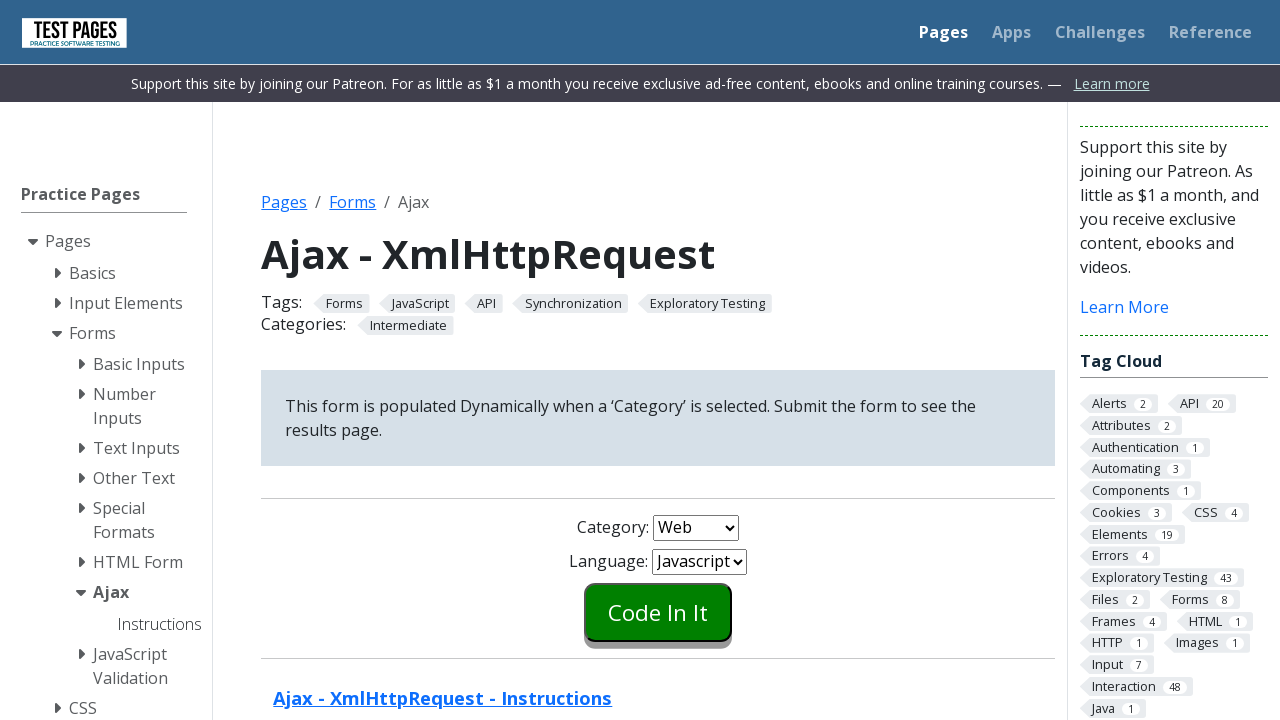

Selected 'Desktop' from category dropdown on select[name='id']
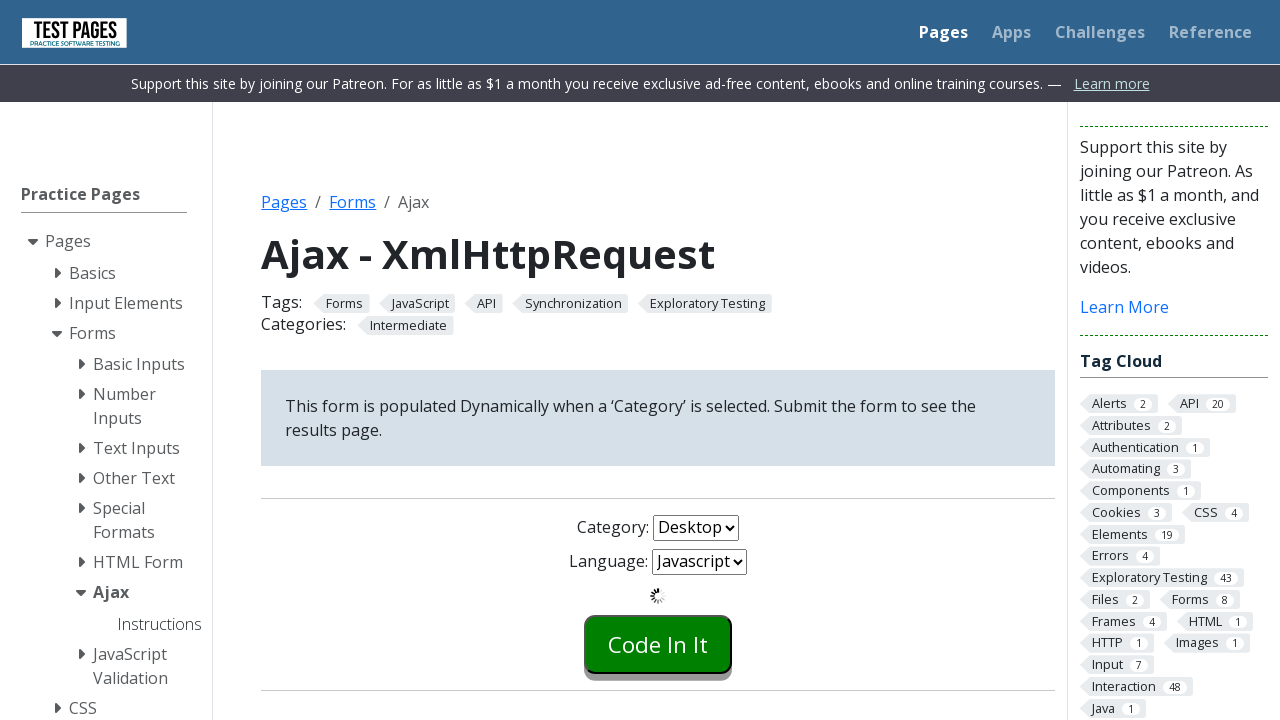

AJAX request completed and language dropdown updated
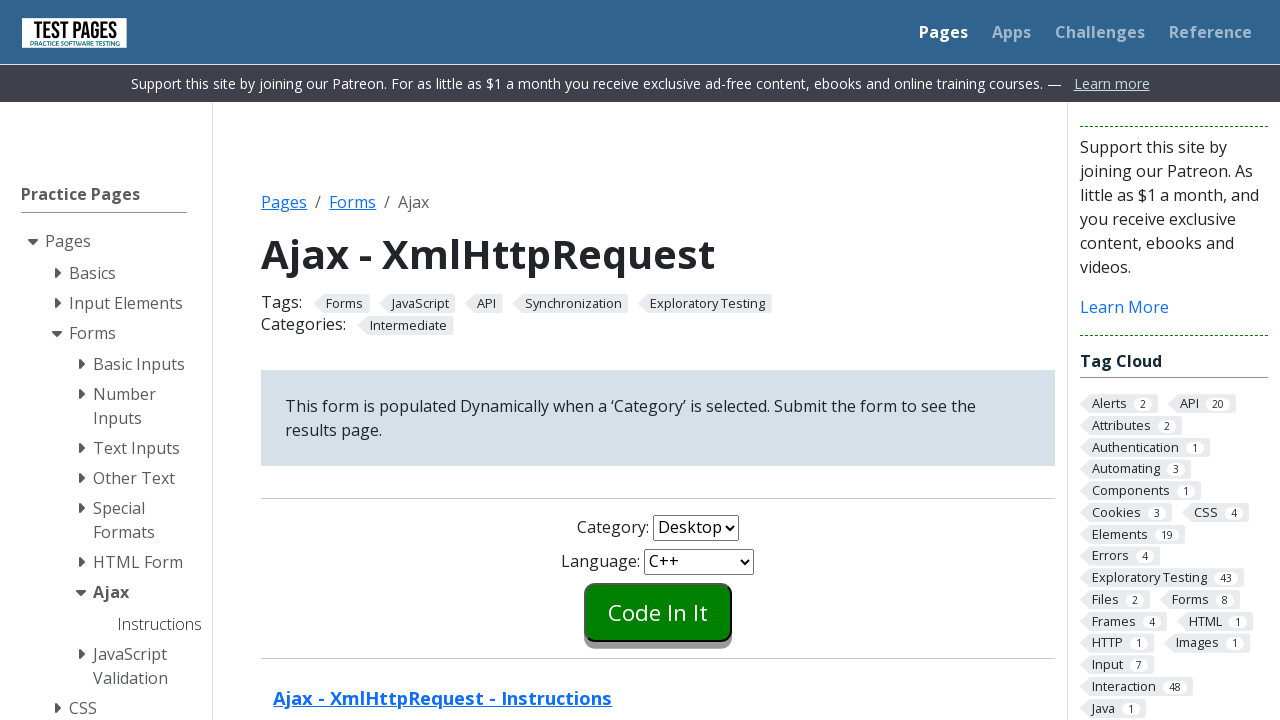

Loading spinner disappeared
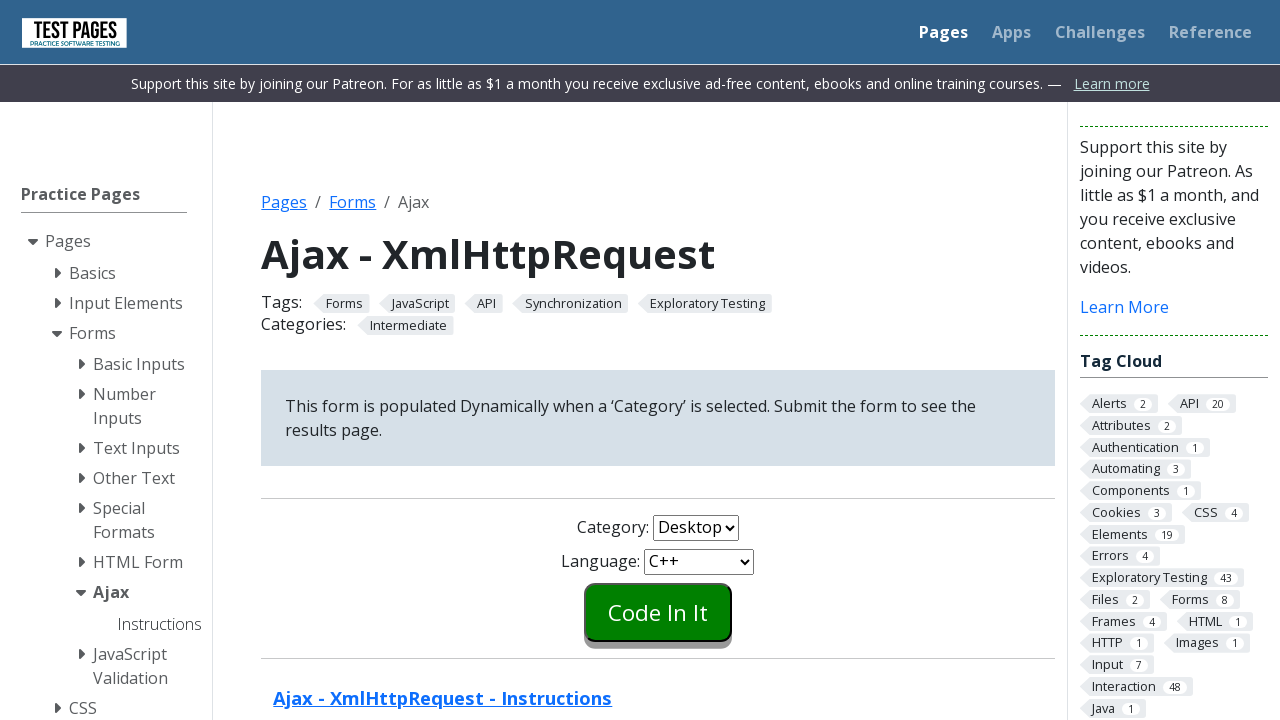

Clicked submit button to submit the form at (658, 612) on input[name='submitbutton']
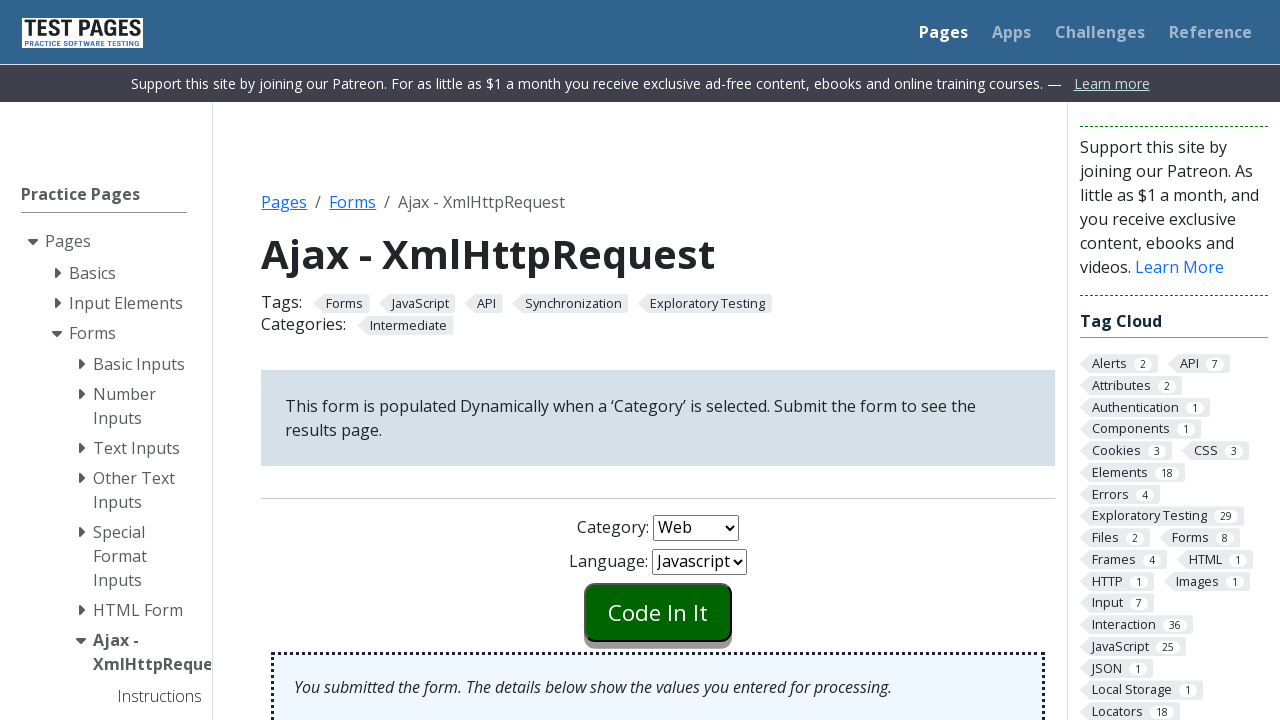

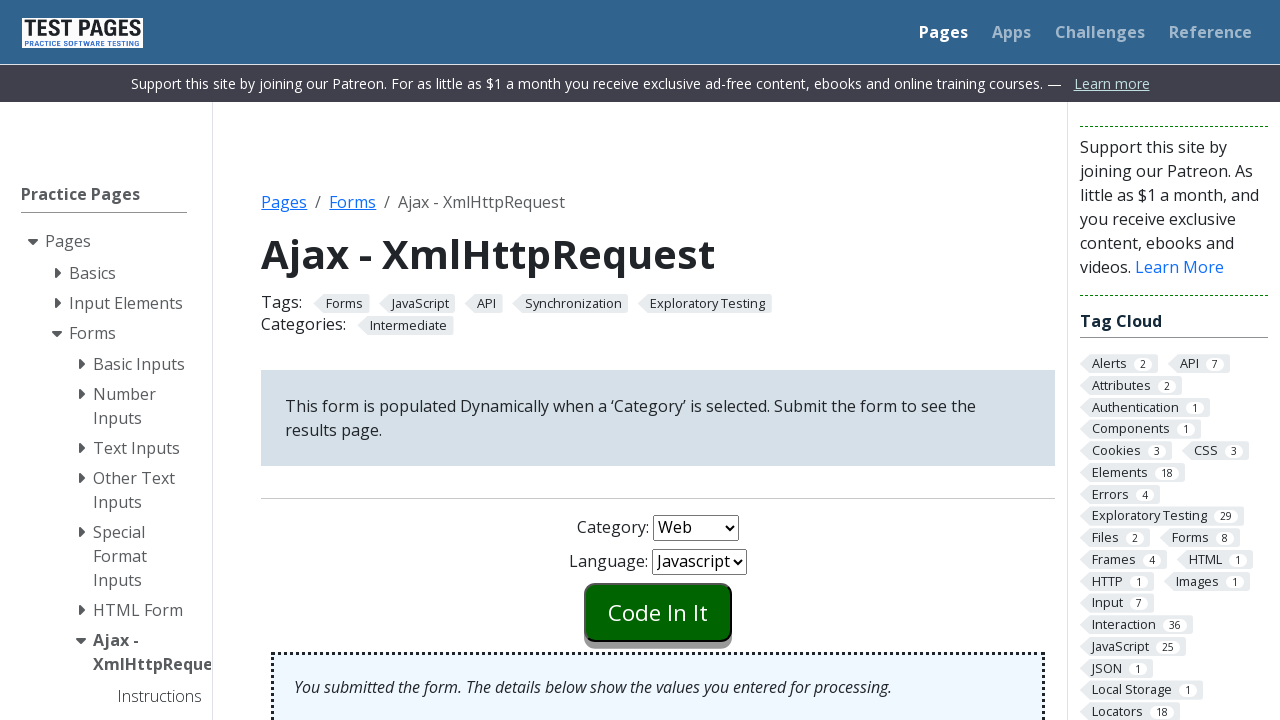